Tests infinite scroll functionality on a card game website by scrolling through the page until all card images are loaded, verifying the lazy loading mechanism works correctly.

Starting URL: https://hololive-official-cardgame.com/cardlist/cardsearch/?expansion=hSD05

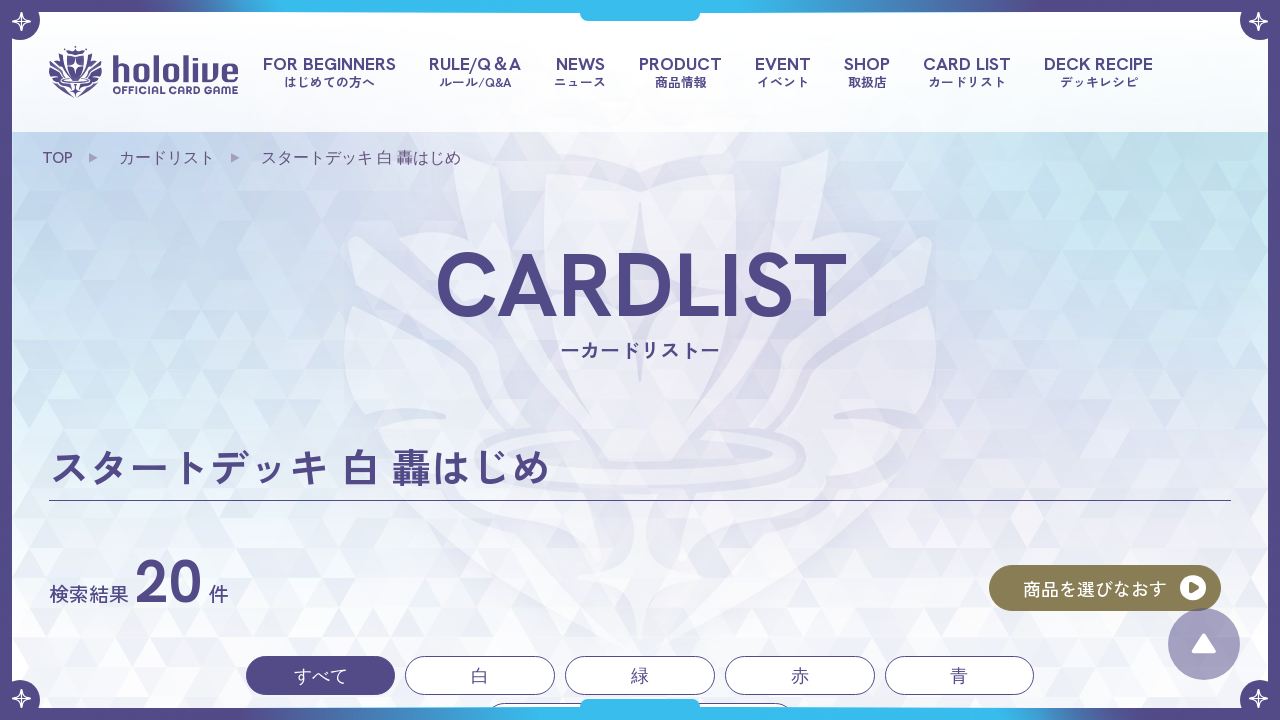

Results count element loaded
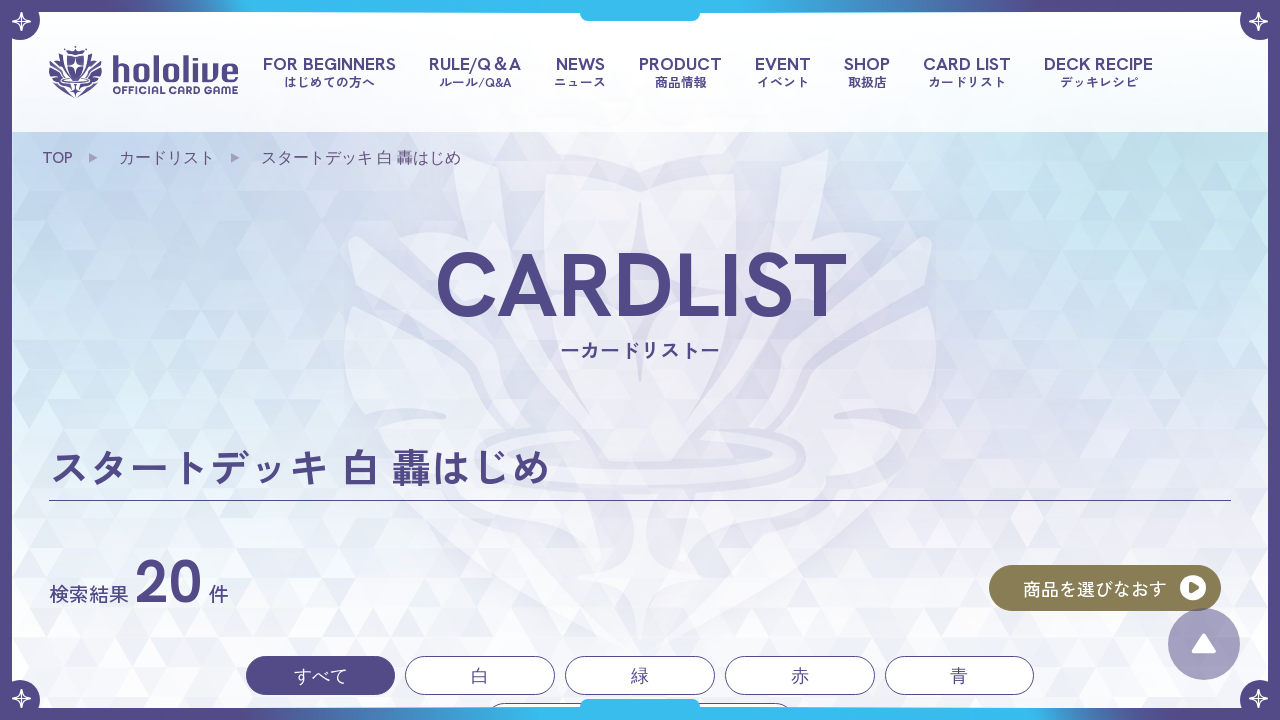

Retrieved results count text
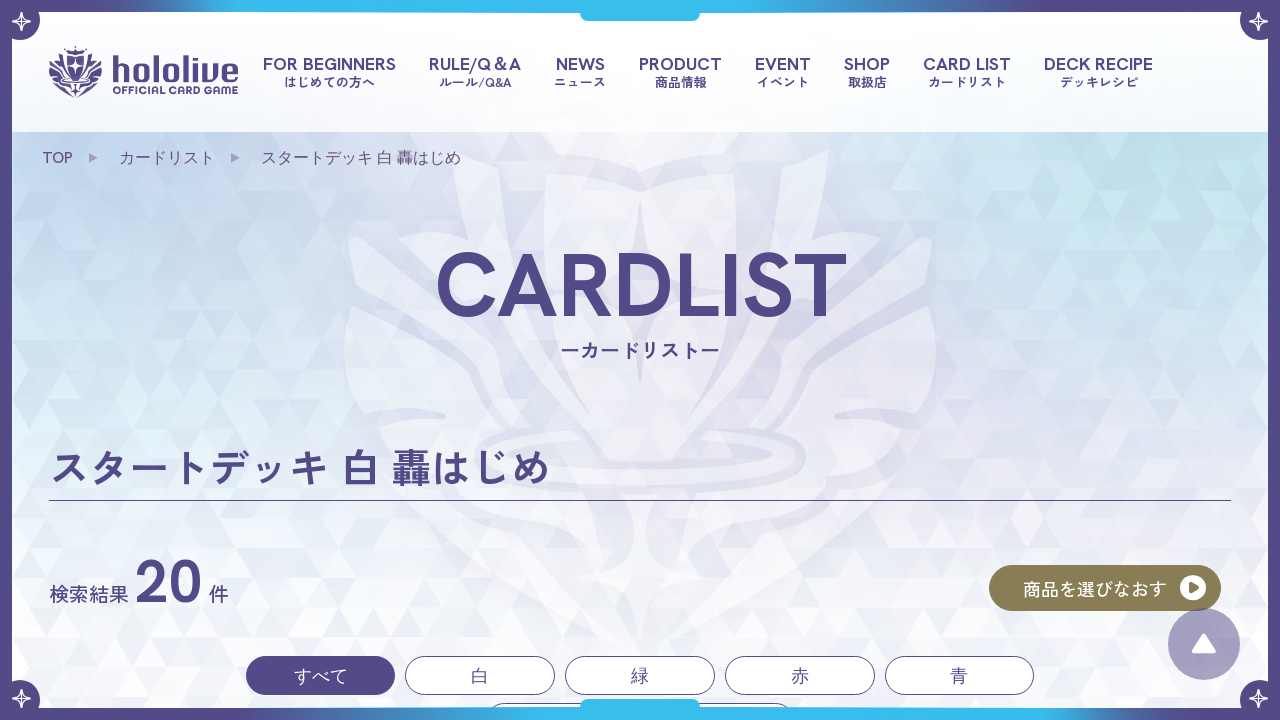

Parsed expected card count: 20
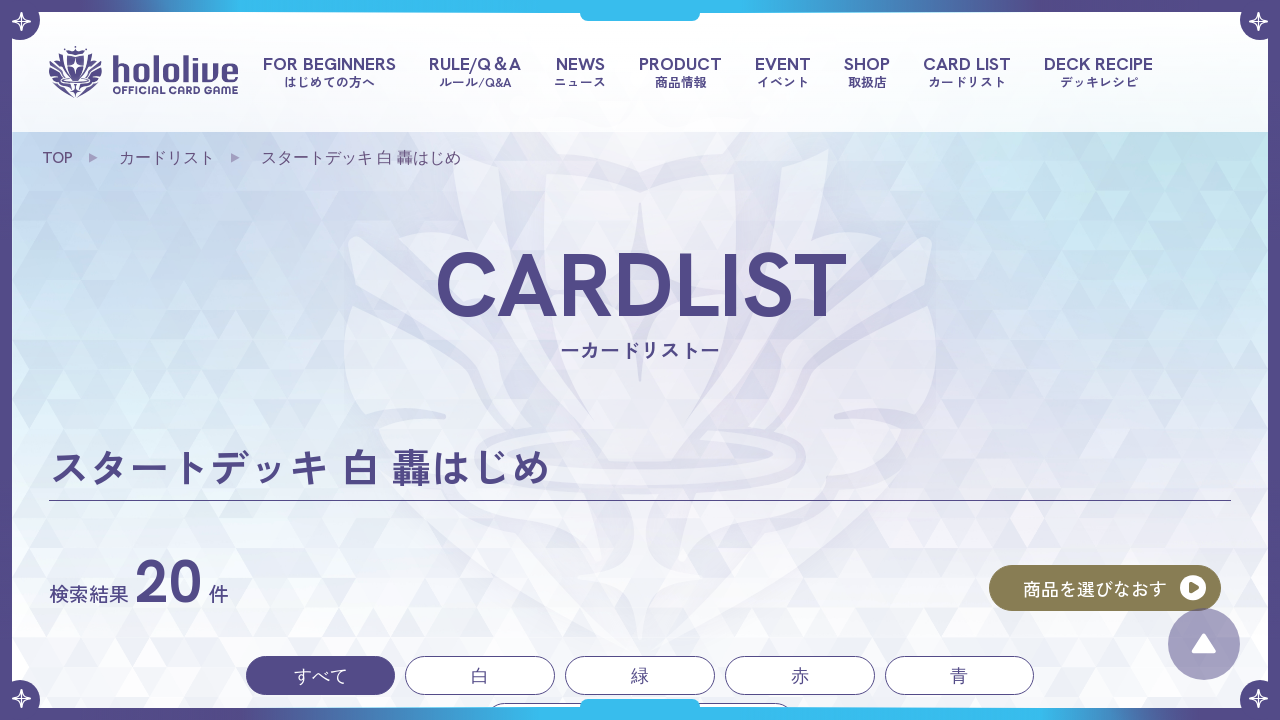

Checked loaded cards: 15/20
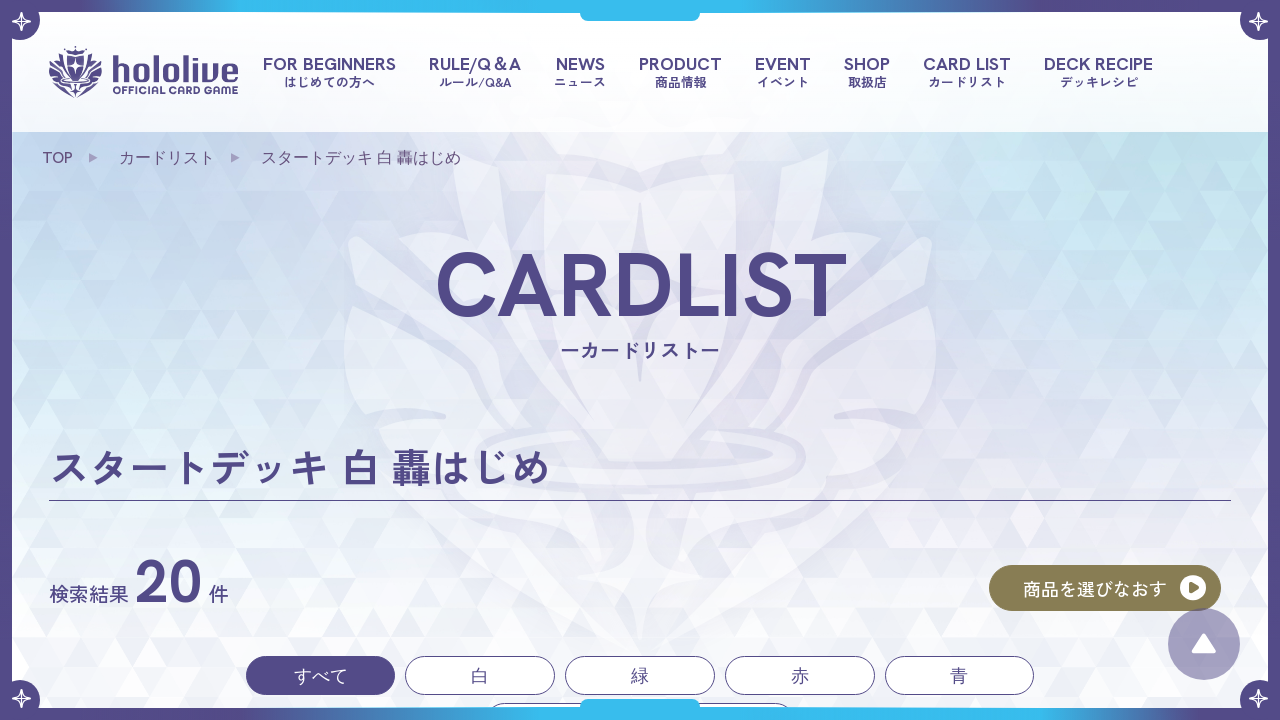

Scrolled to last loaded card (card 15)
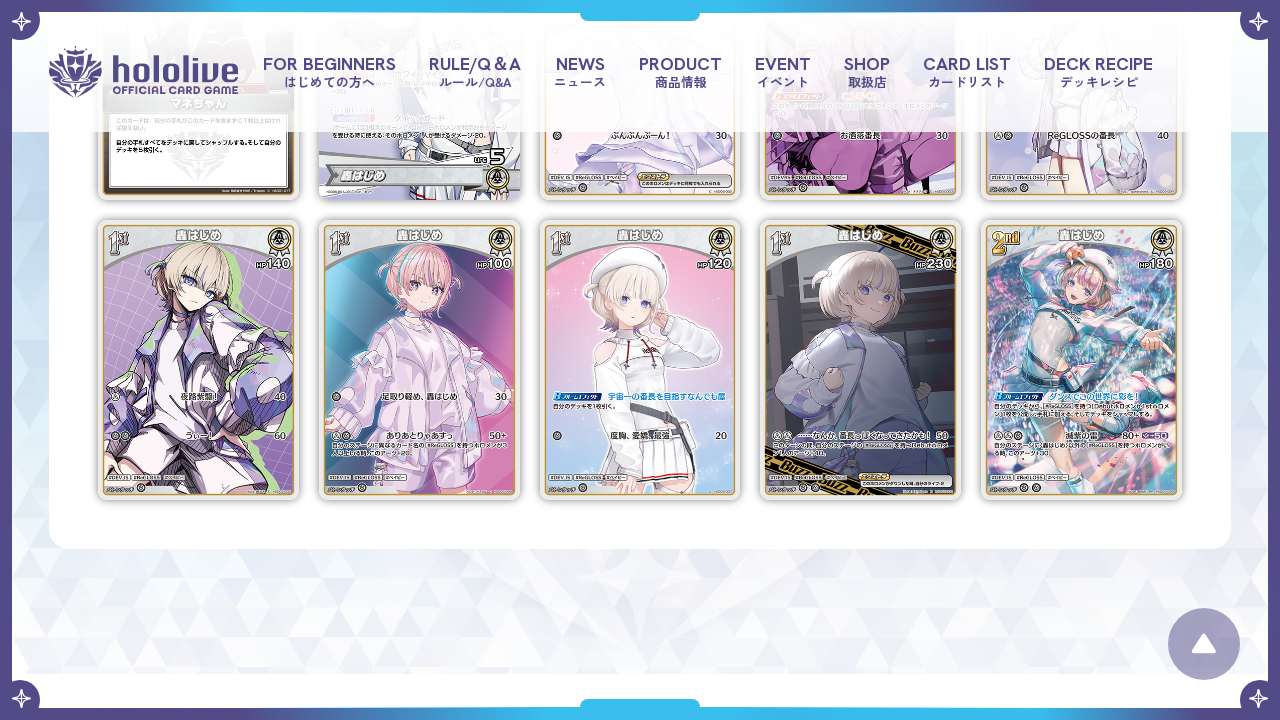

Waited 2 seconds for additional cards to load
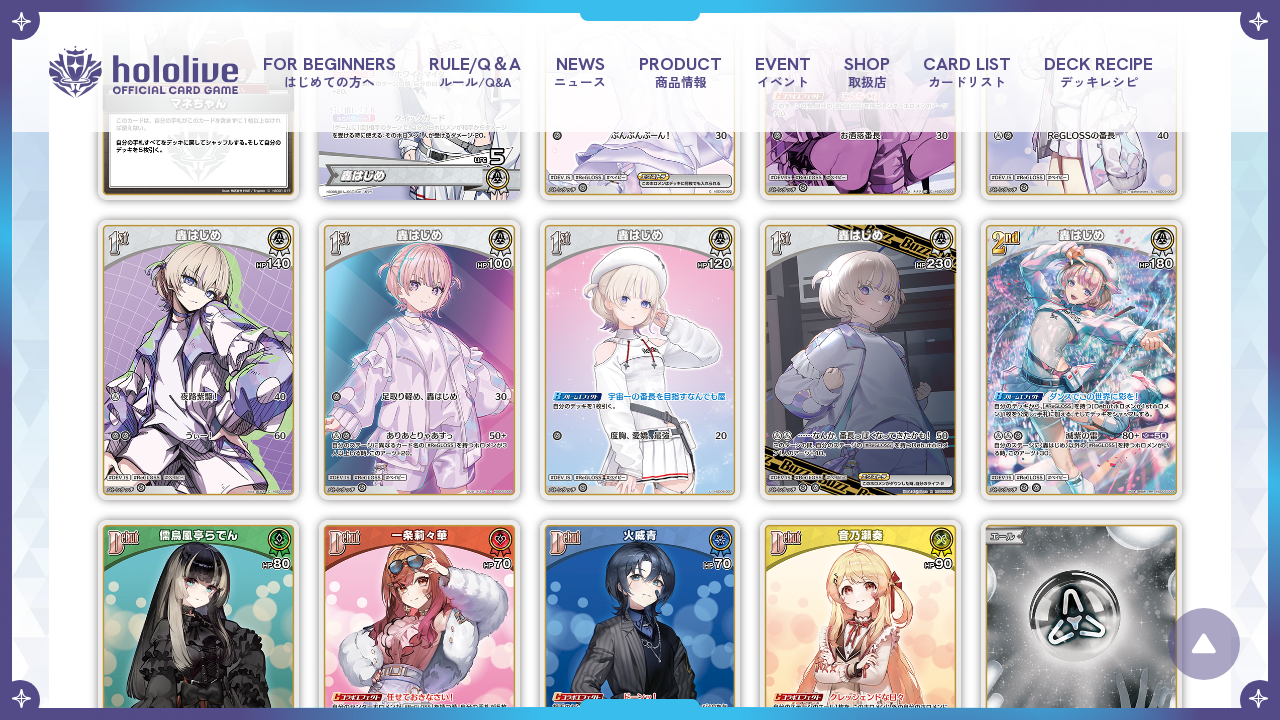

Checked loaded cards: 20/20
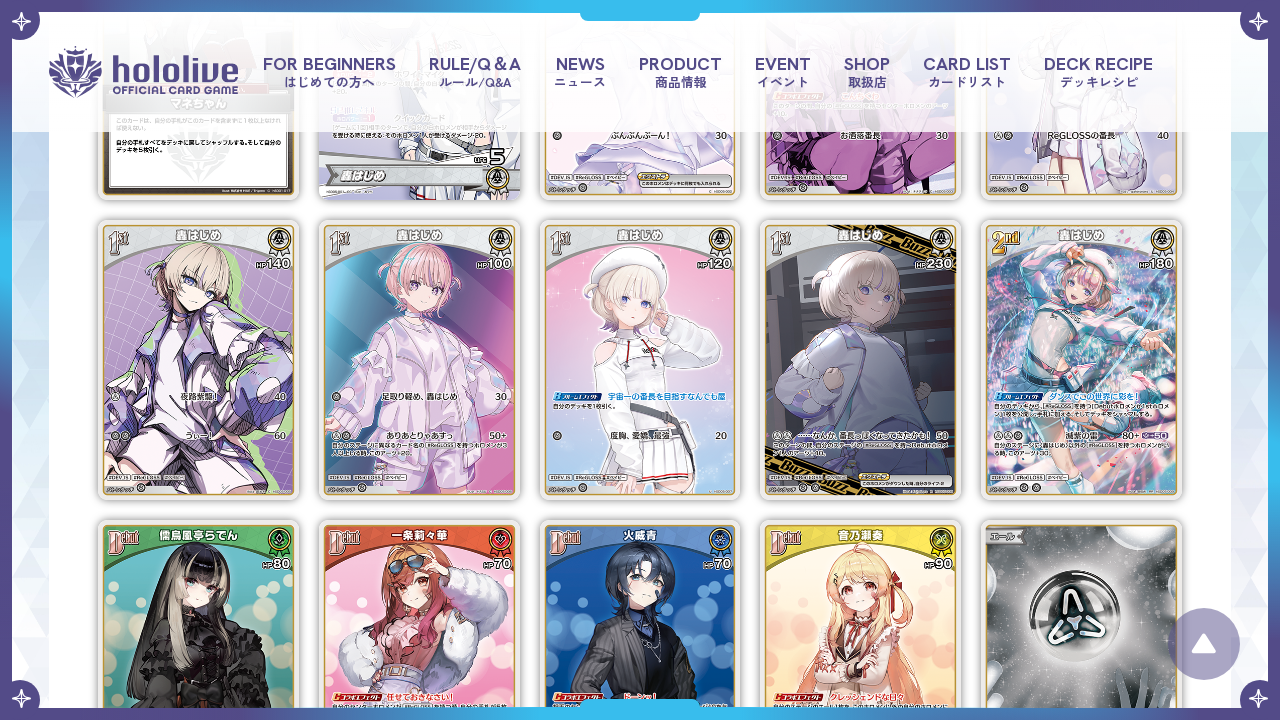

All expected cards have been loaded
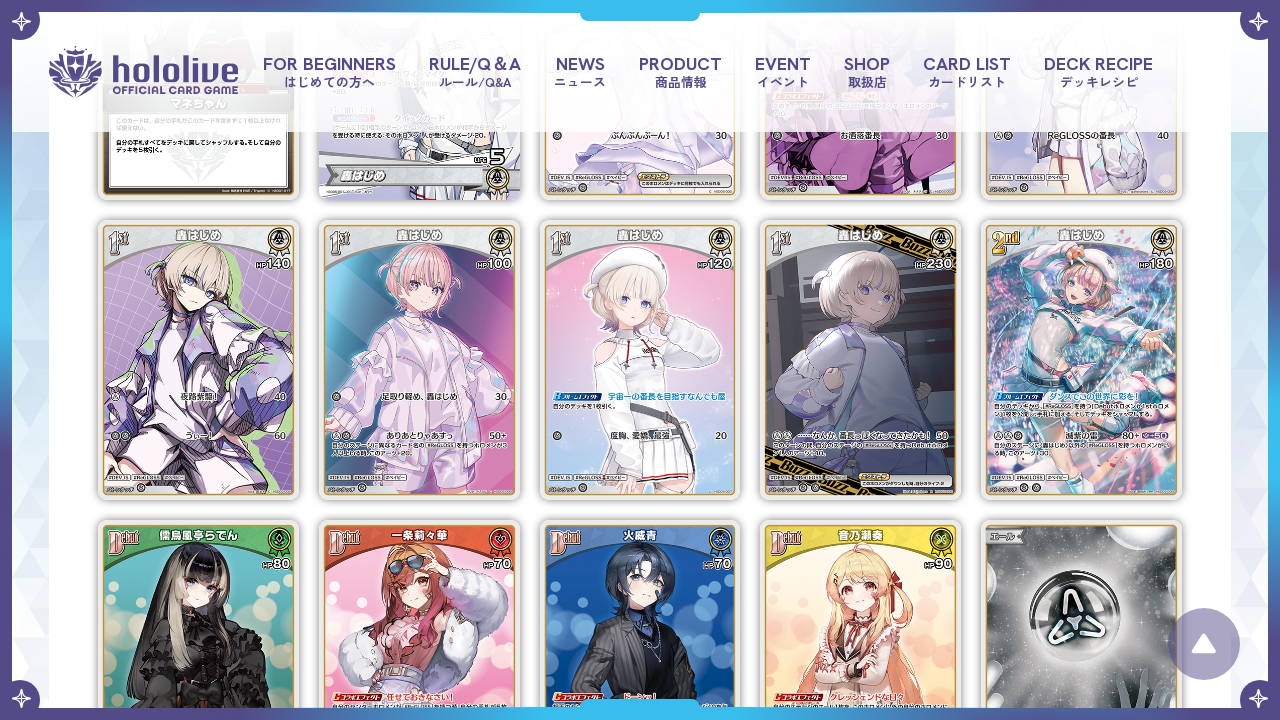

Final wait to ensure all images are fully loaded
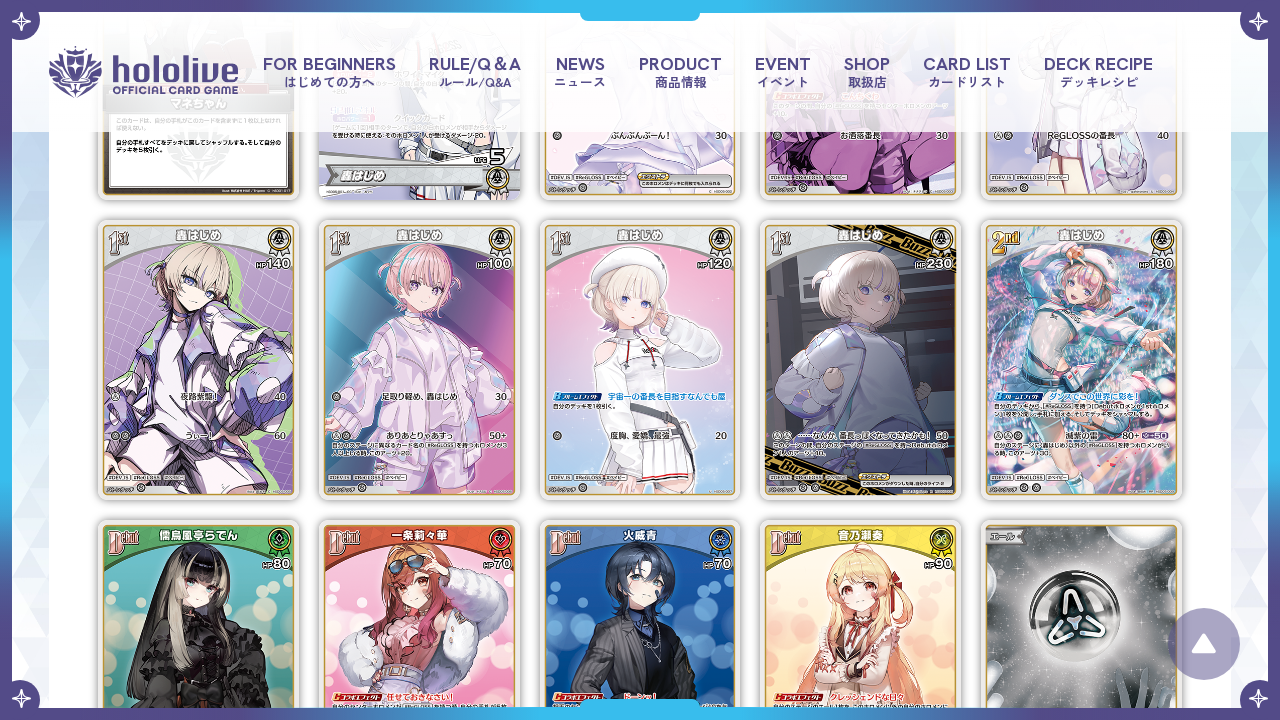

Final card count verification: 20 cards loaded
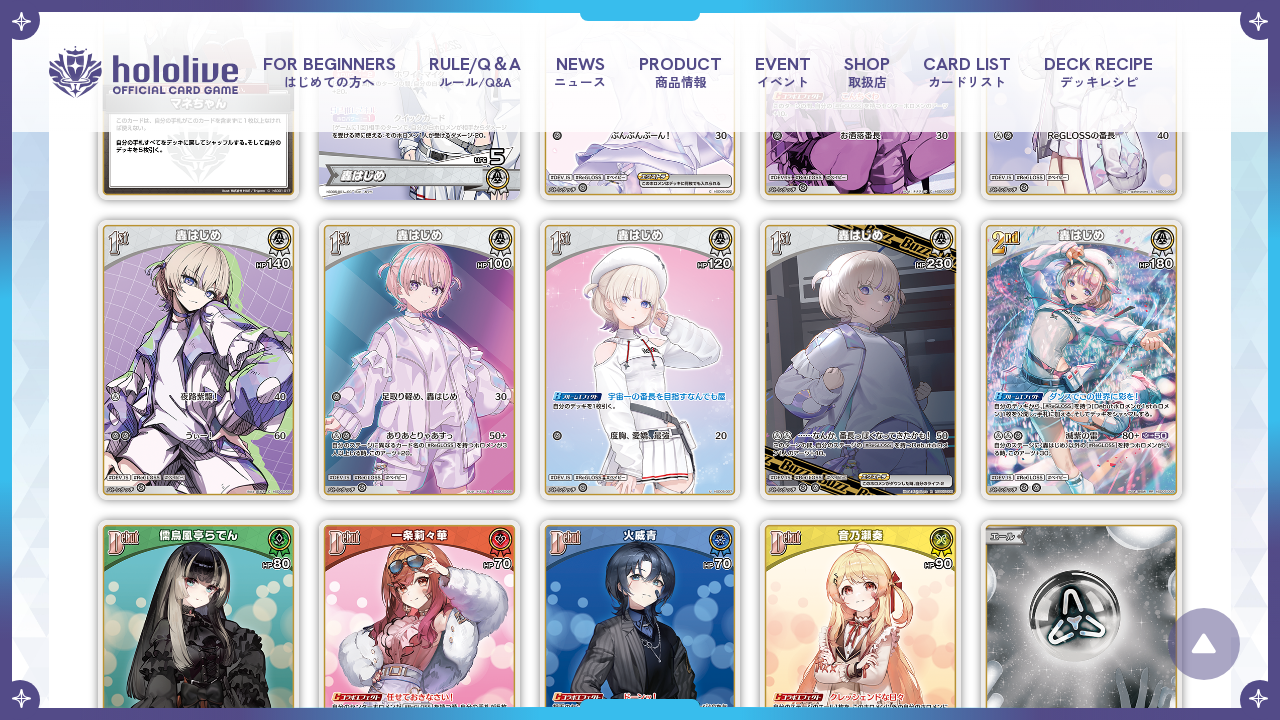

Assertion passed: 20 cards >= 20 expected cards
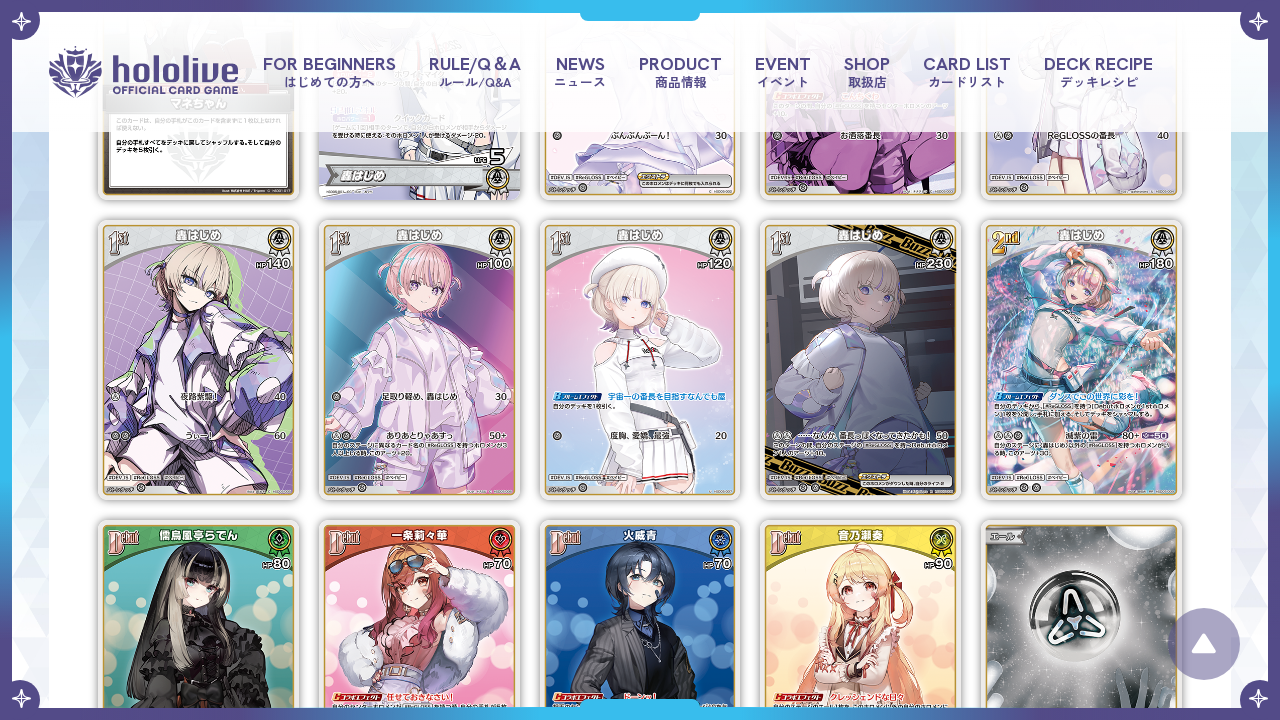

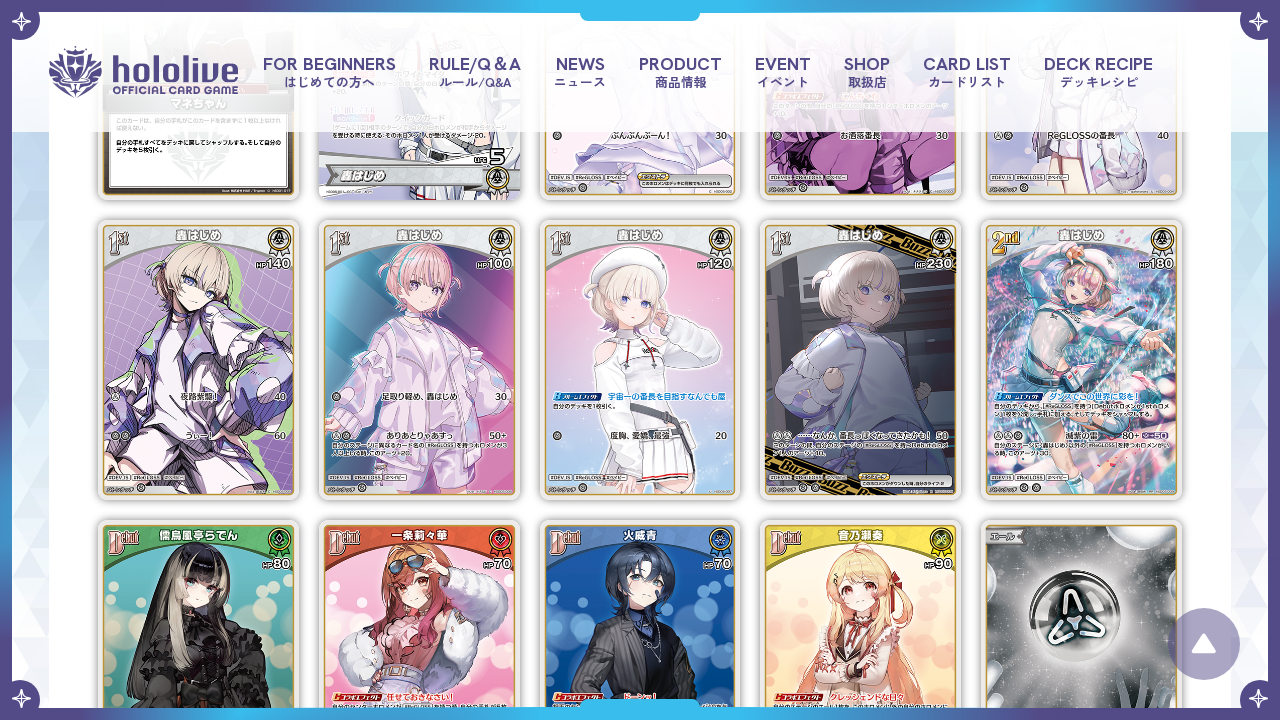